Tests autocomplete functionality by typing partial text into an autocomplete field and using keyboard navigation (arrow down) to select from suggestions

Starting URL: http://qaclickacademy.com/practice.php

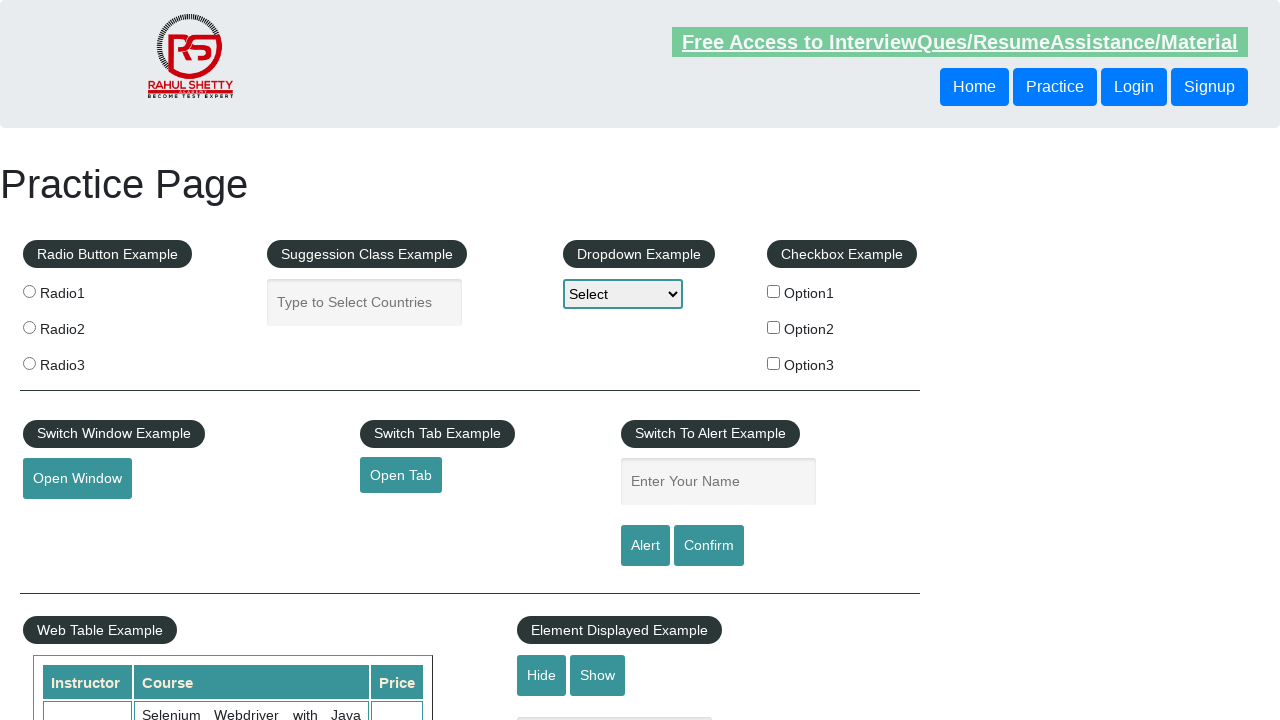

Typed 'ind' into autocomplete field on #autocomplete
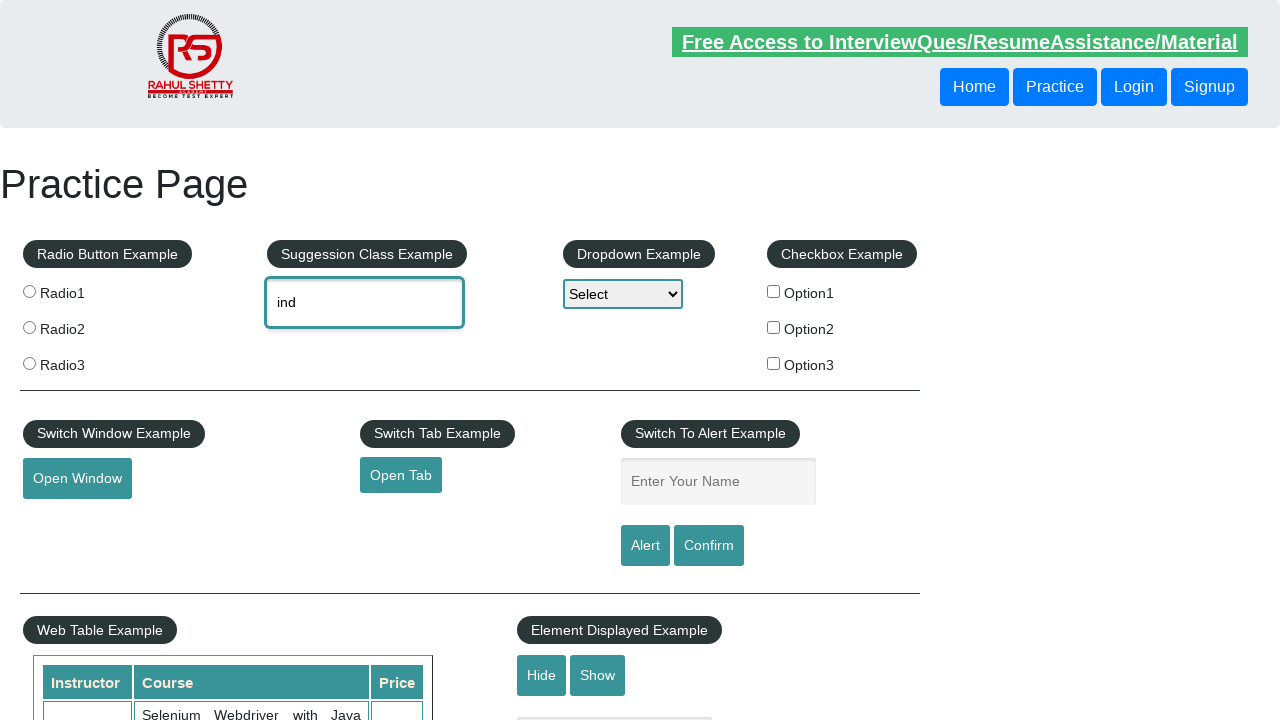

Waited 2000ms for autocomplete suggestions to appear
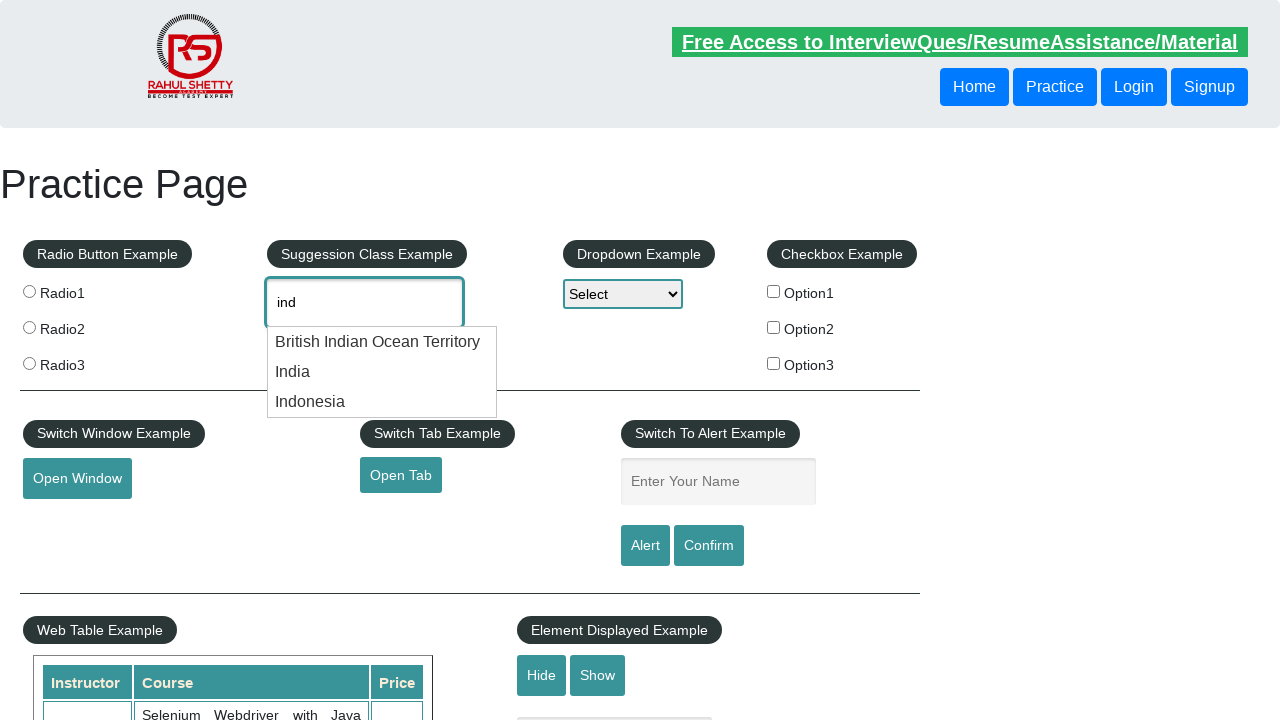

Pressed ArrowDown key once to navigate autocomplete suggestions on #autocomplete
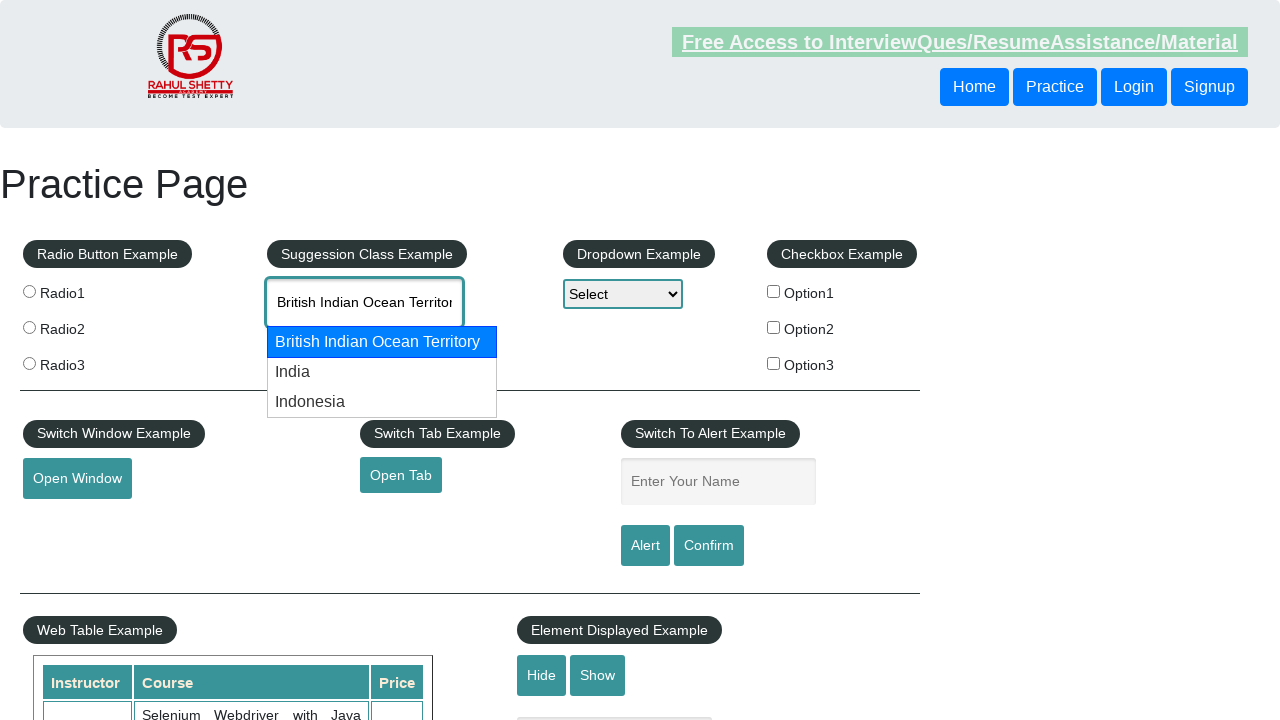

Pressed ArrowDown key again to navigate to next suggestion on #autocomplete
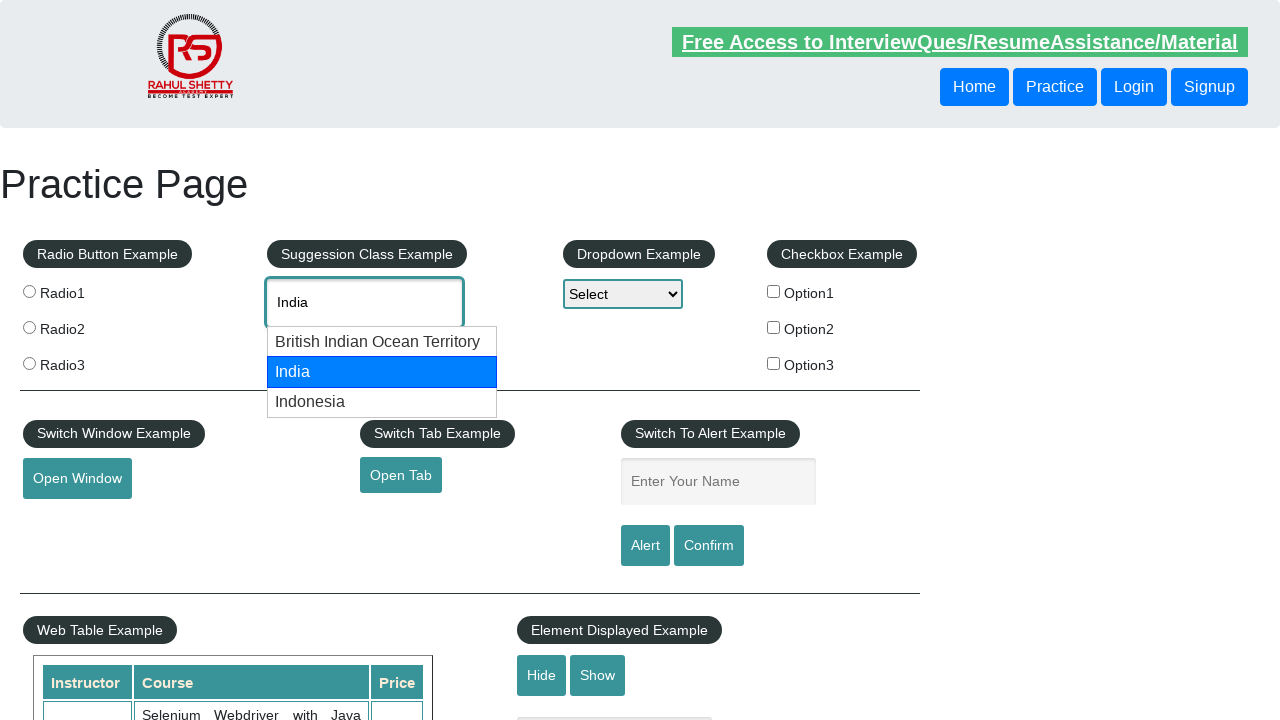

Verified autocomplete field value has more than 3 characters selected
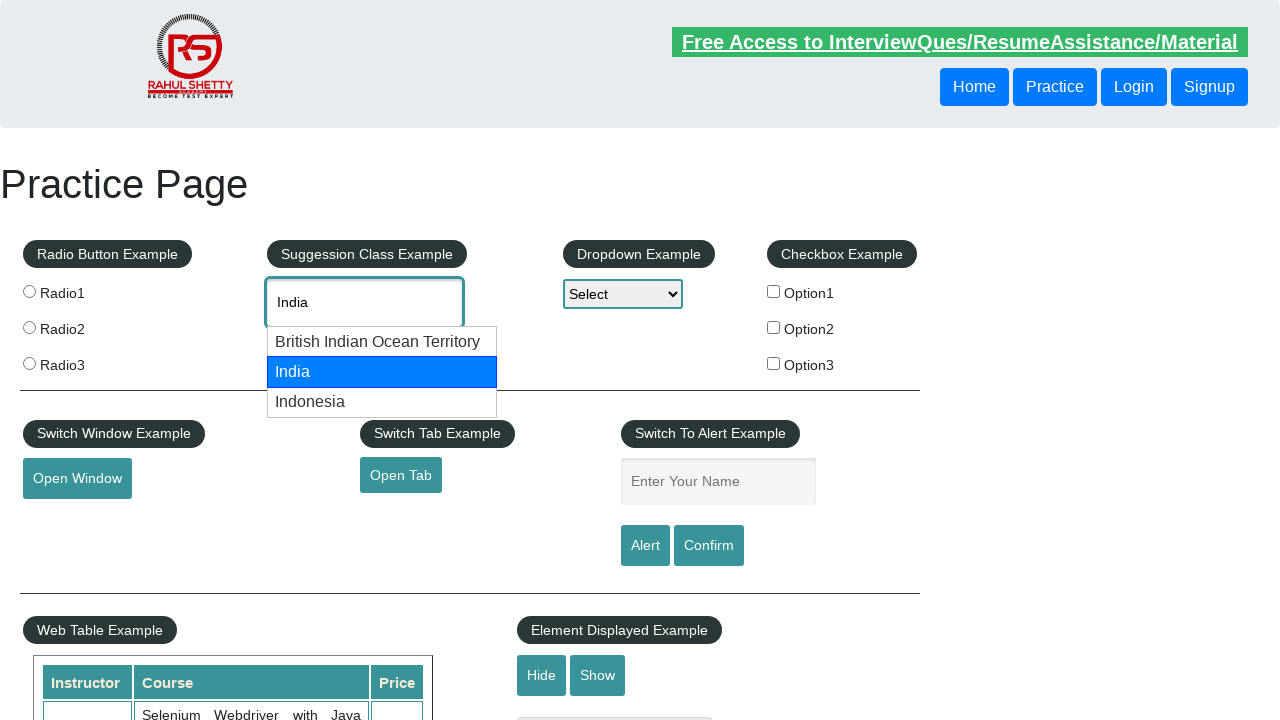

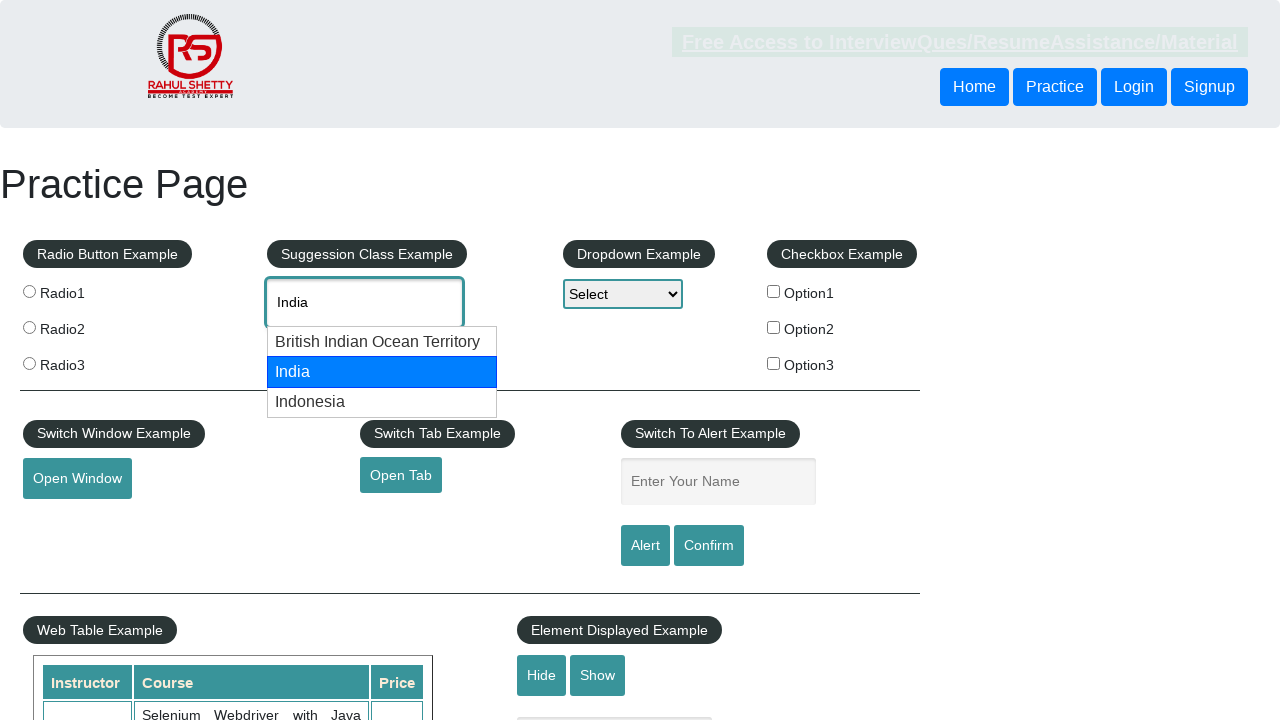